Navigates to Python.org and verifies that the events widget with event times and names is displayed on the page

Starting URL: https://www.python.org/

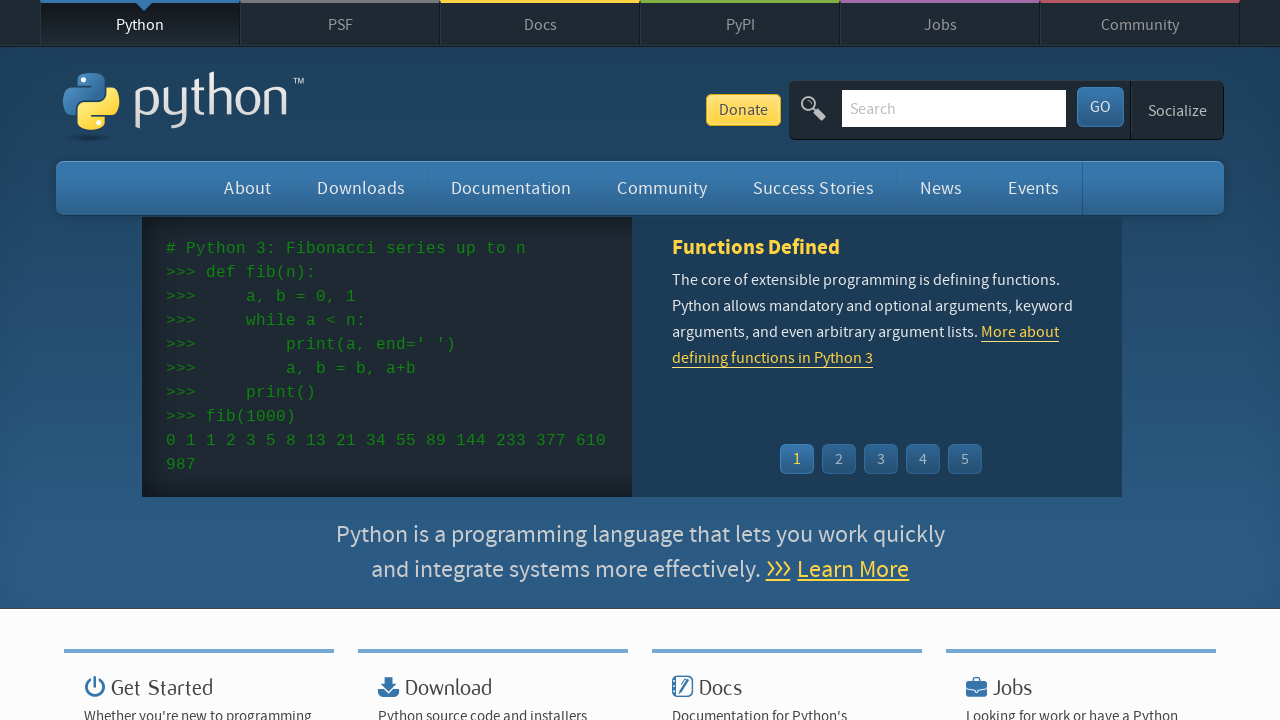

Navigated to https://www.python.org/
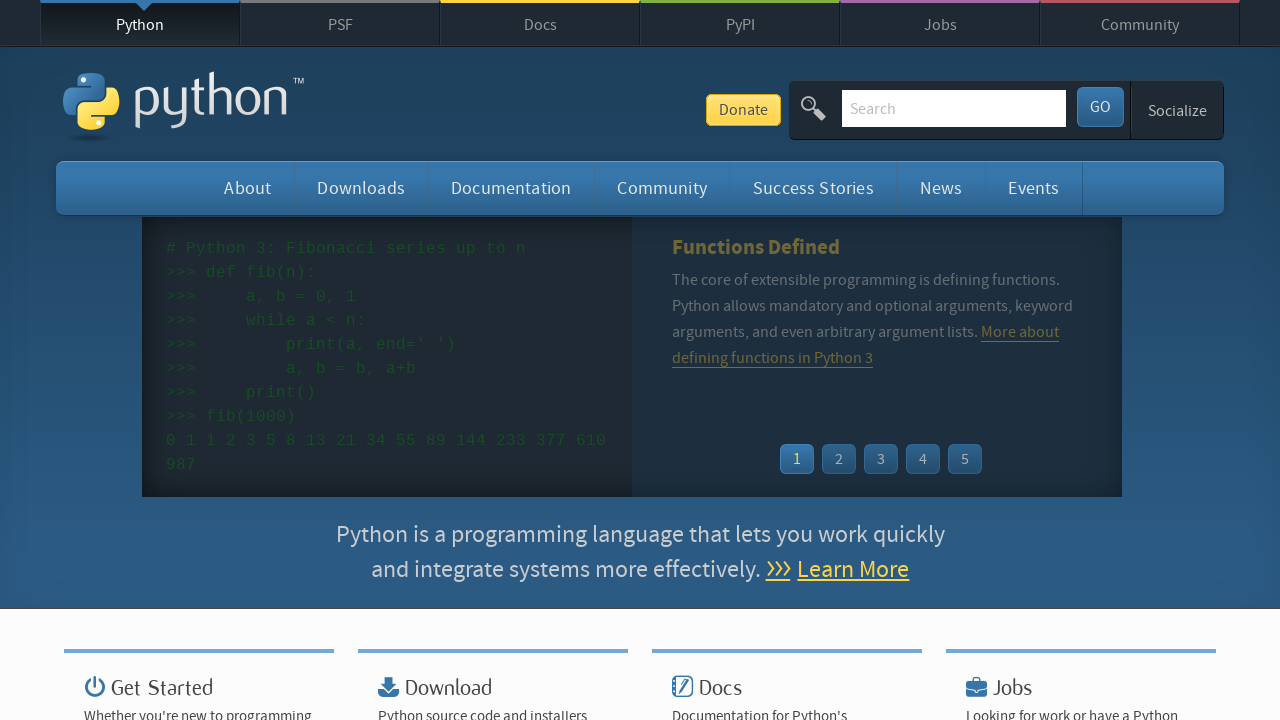

Event widget time elements loaded
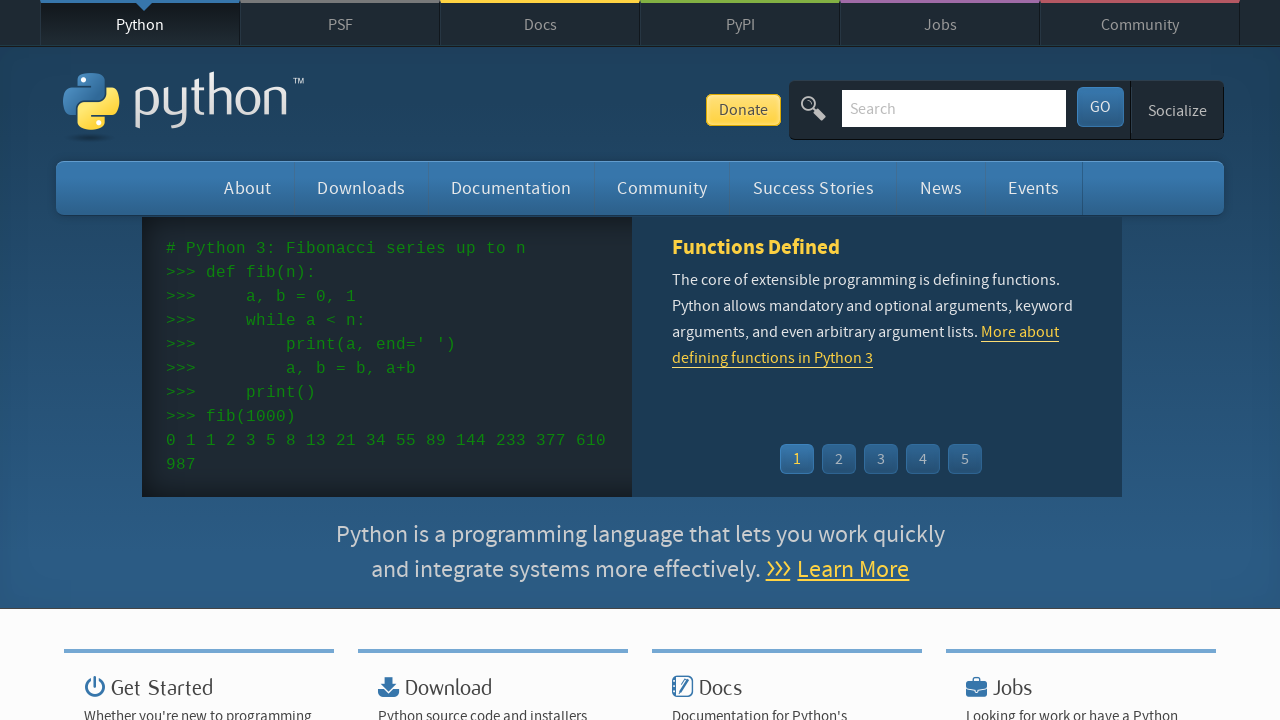

Event widget links loaded, events displayed on page
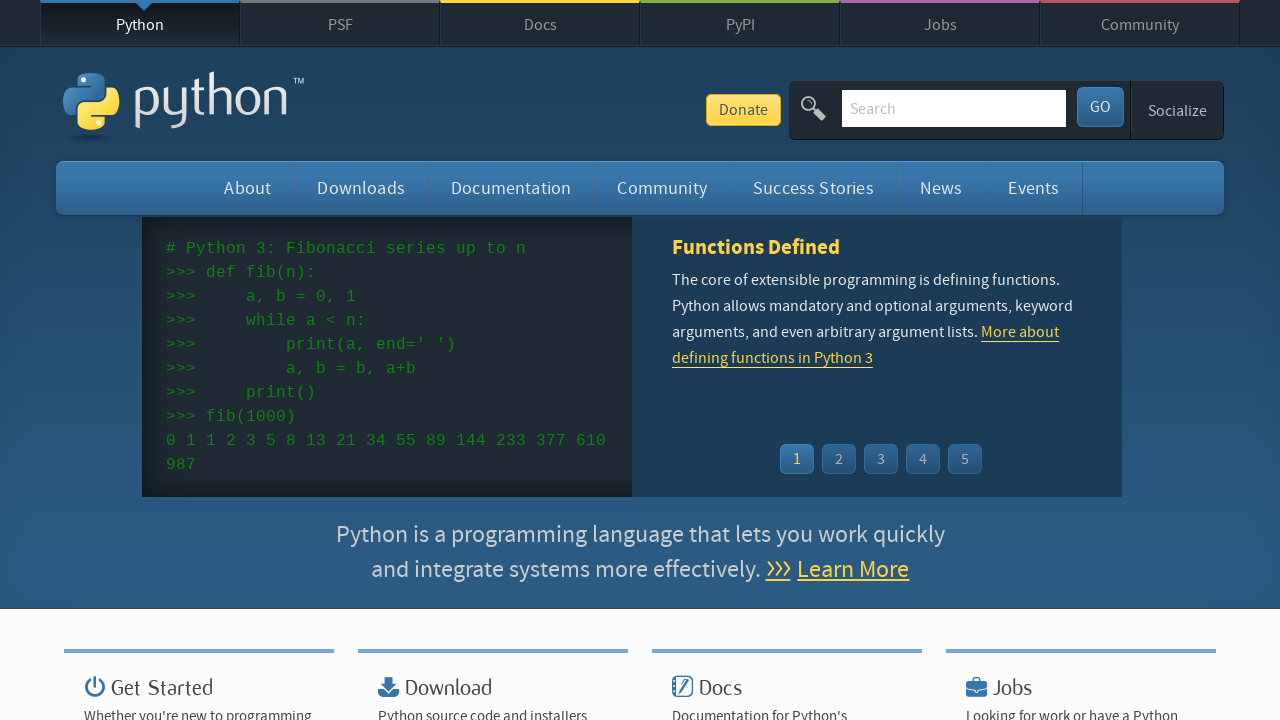

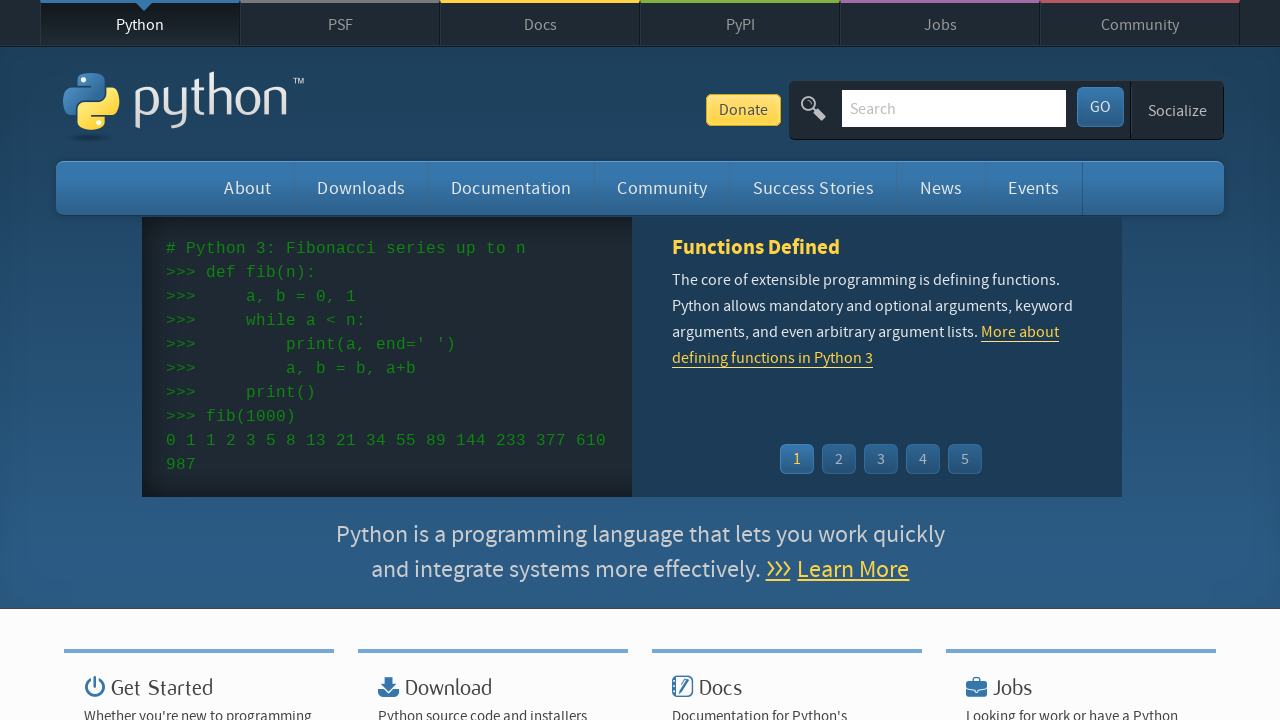